Tests website regression by navigating to a URL and verifying the page title matches the expected value

Starting URL: http://kotuszkowo.pl/

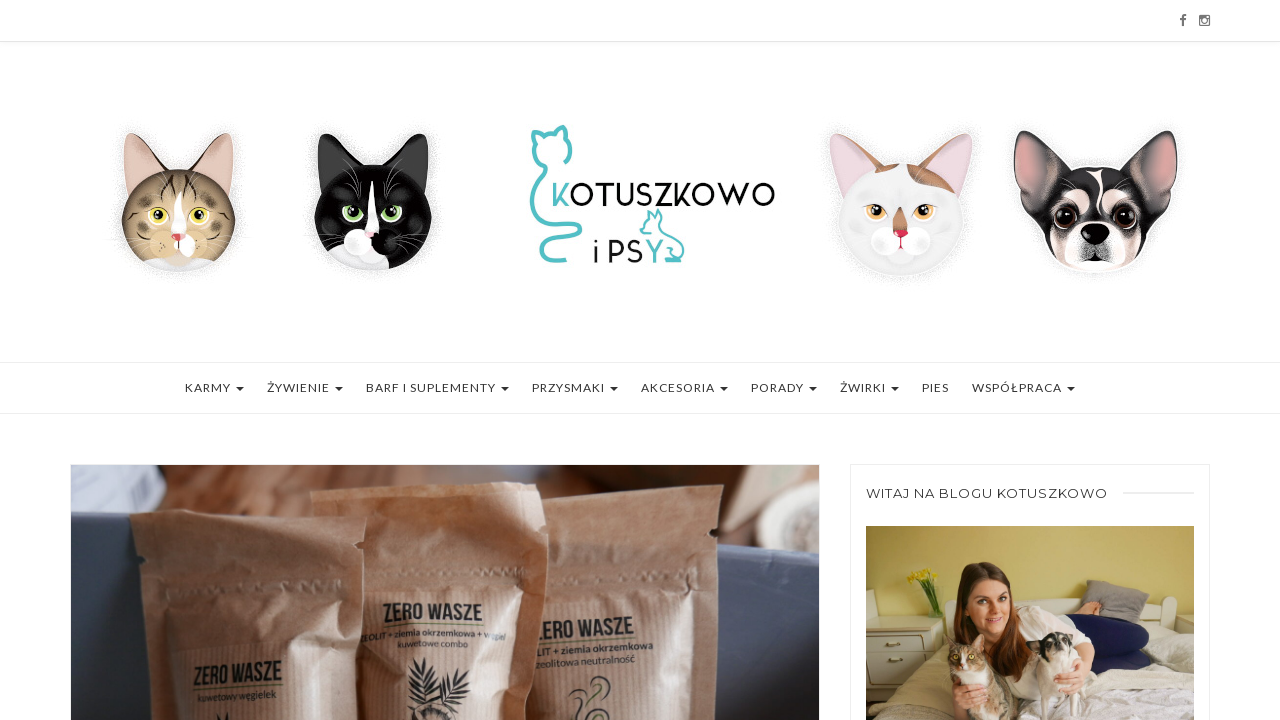

Waited for page to load with domcontentloaded state
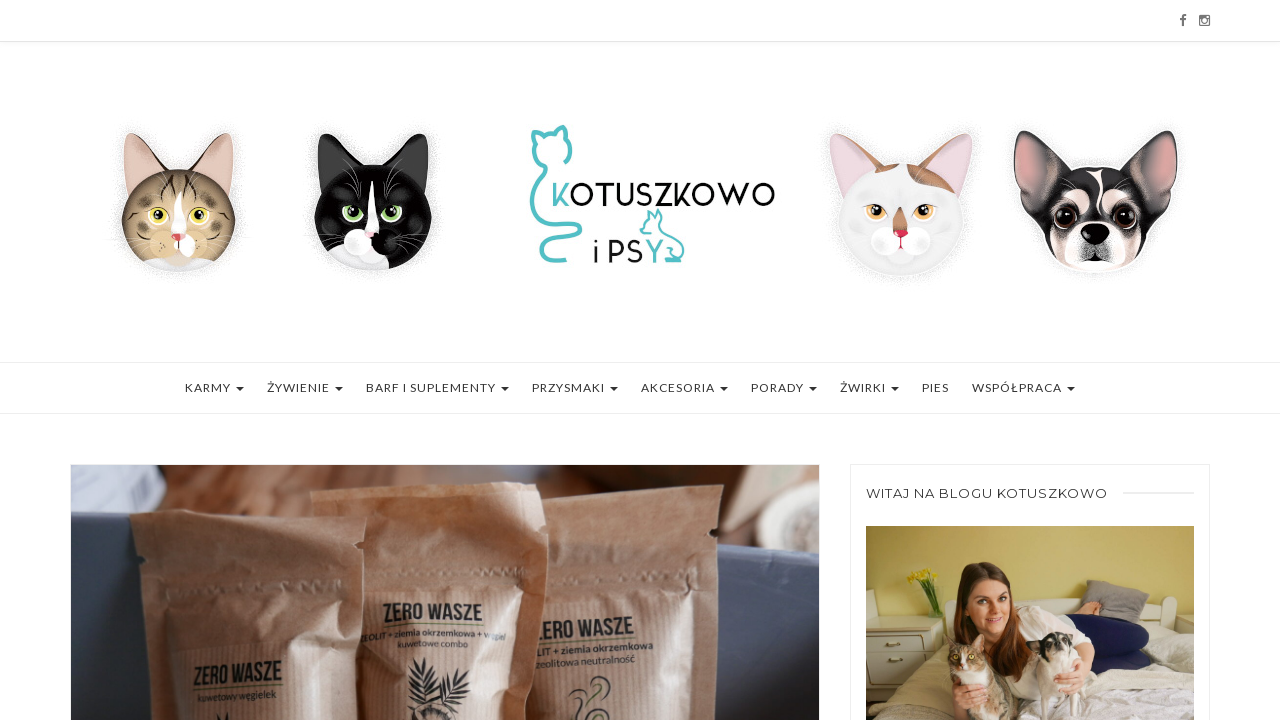

Verified page title contains 'Kotuszkowo- blog o kotach'
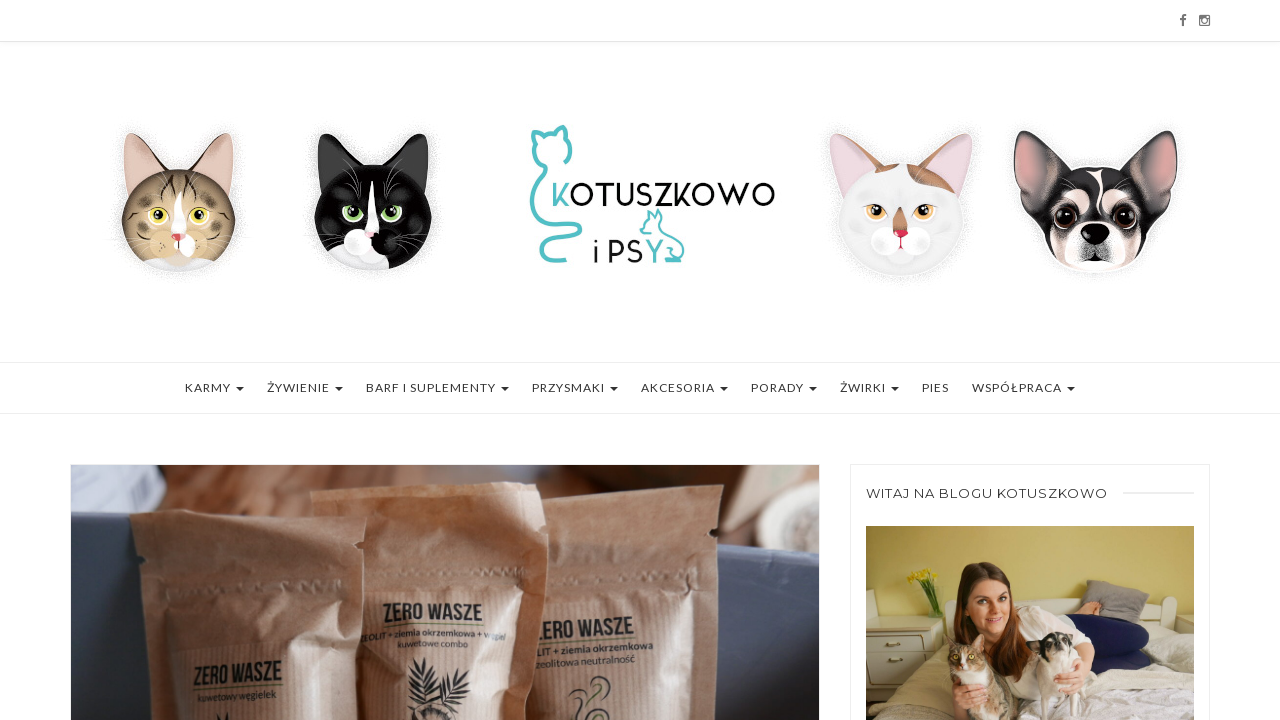

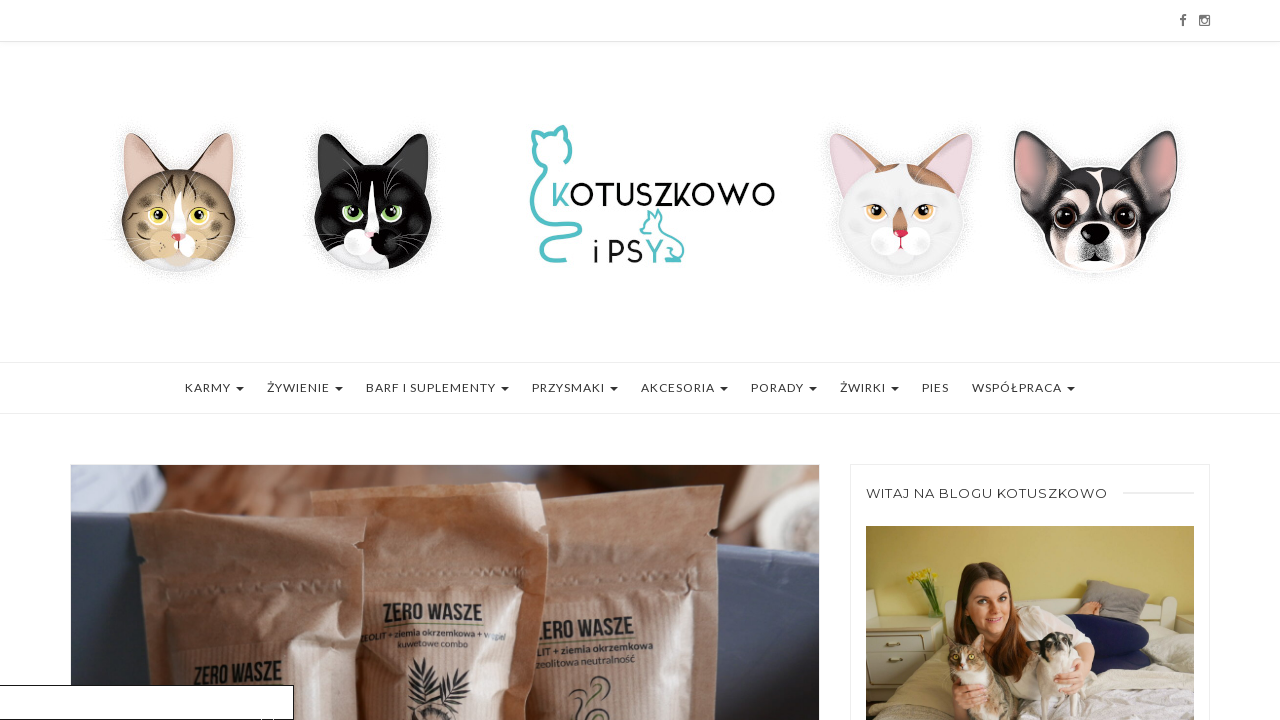